Tests browser download with custom download directory by clicking on IE Driver download link

Starting URL: https://www.selenium.dev/downloads/

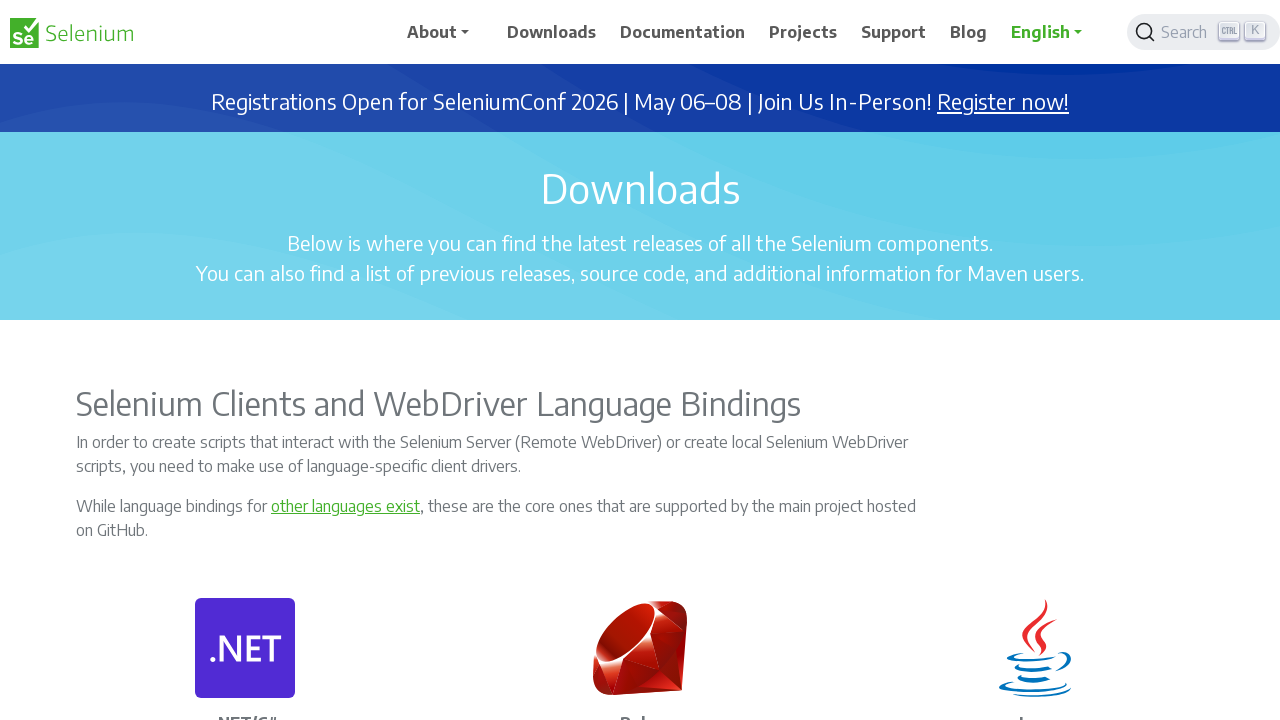

Clicked on IE Driver 32 bit Windows download link at (722, 361) on a:text('32 bit Windows IE')
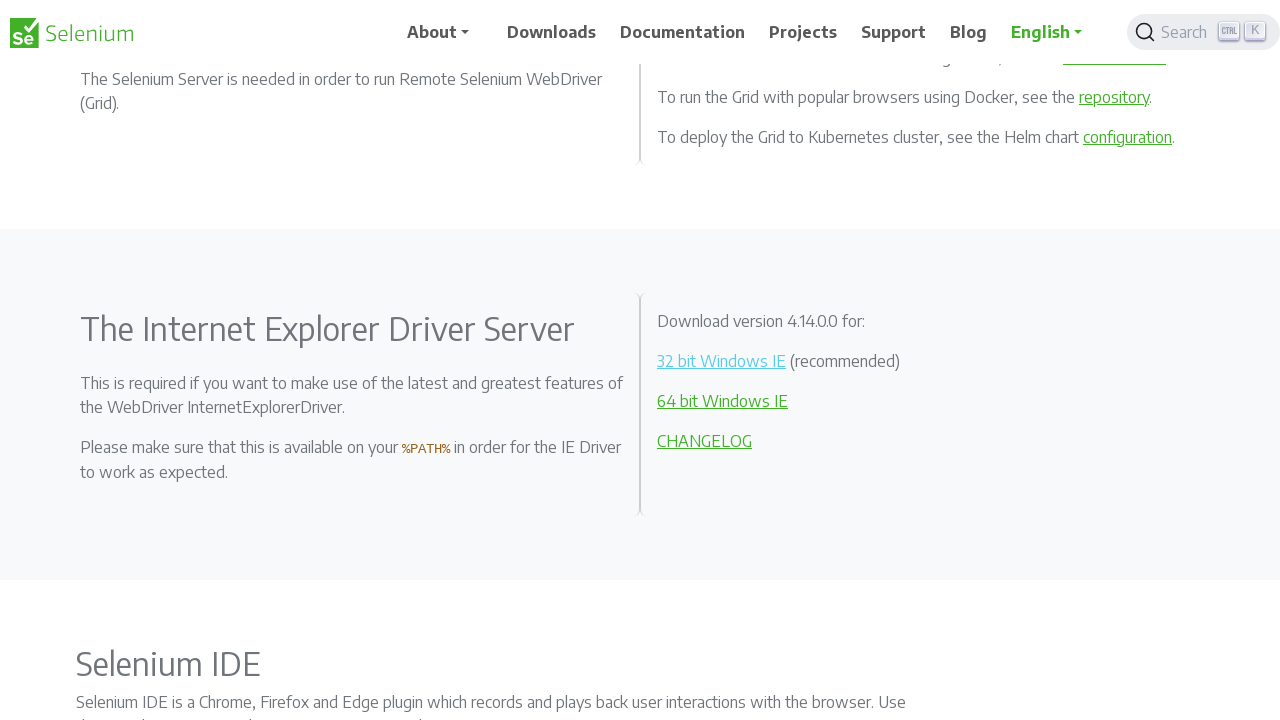

Waited 2 seconds for download to initiate
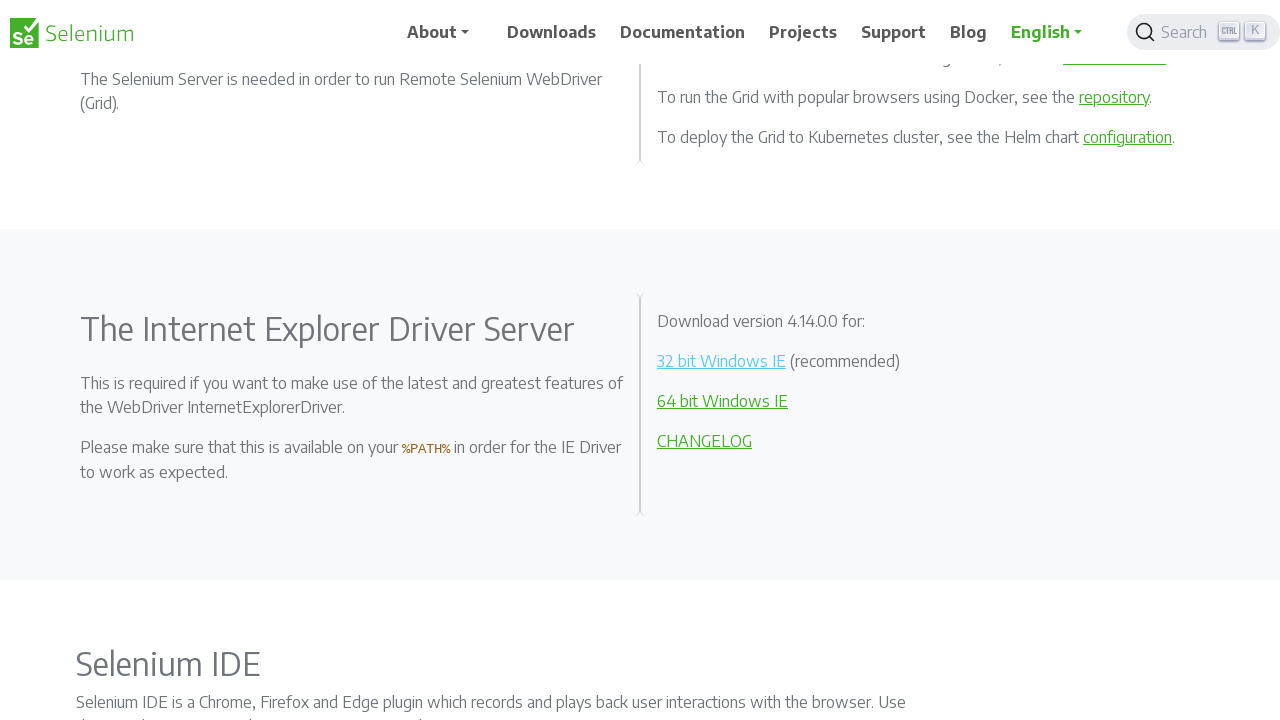

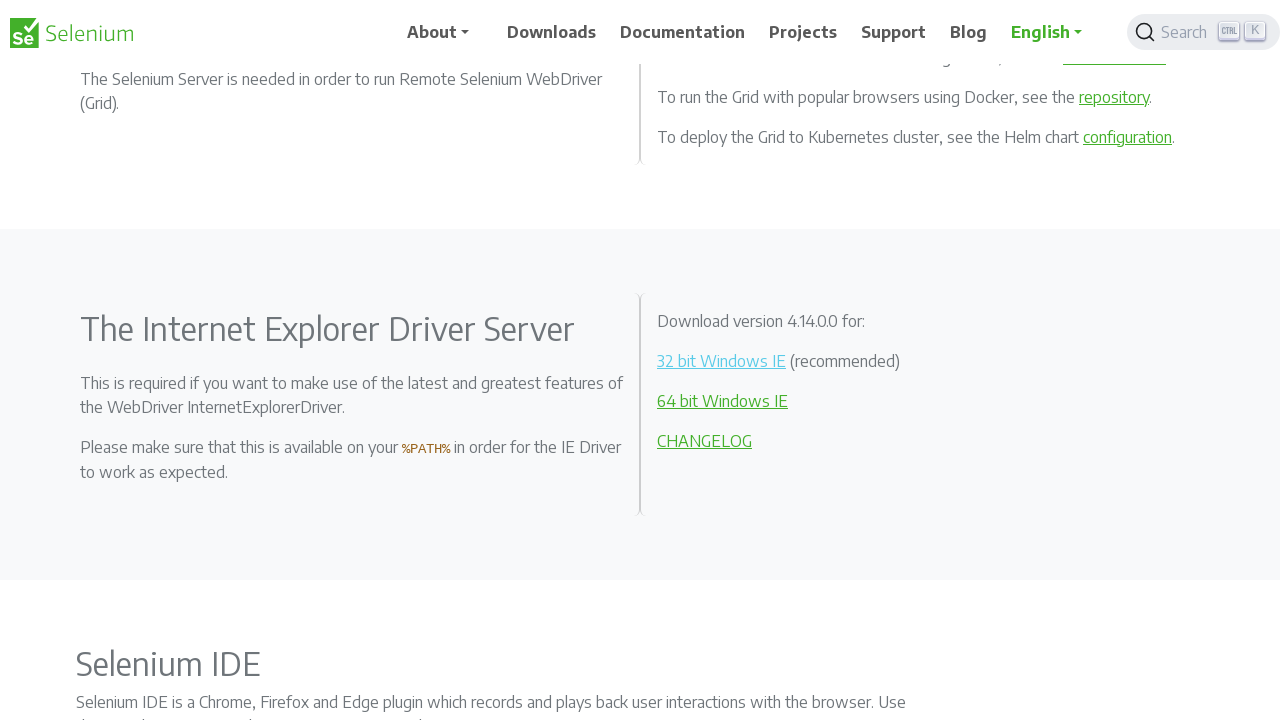